Tests the search functionality on Python.org by entering "pycon" in the search box and submitting the form to verify search results are returned.

Starting URL: http://www.python.org

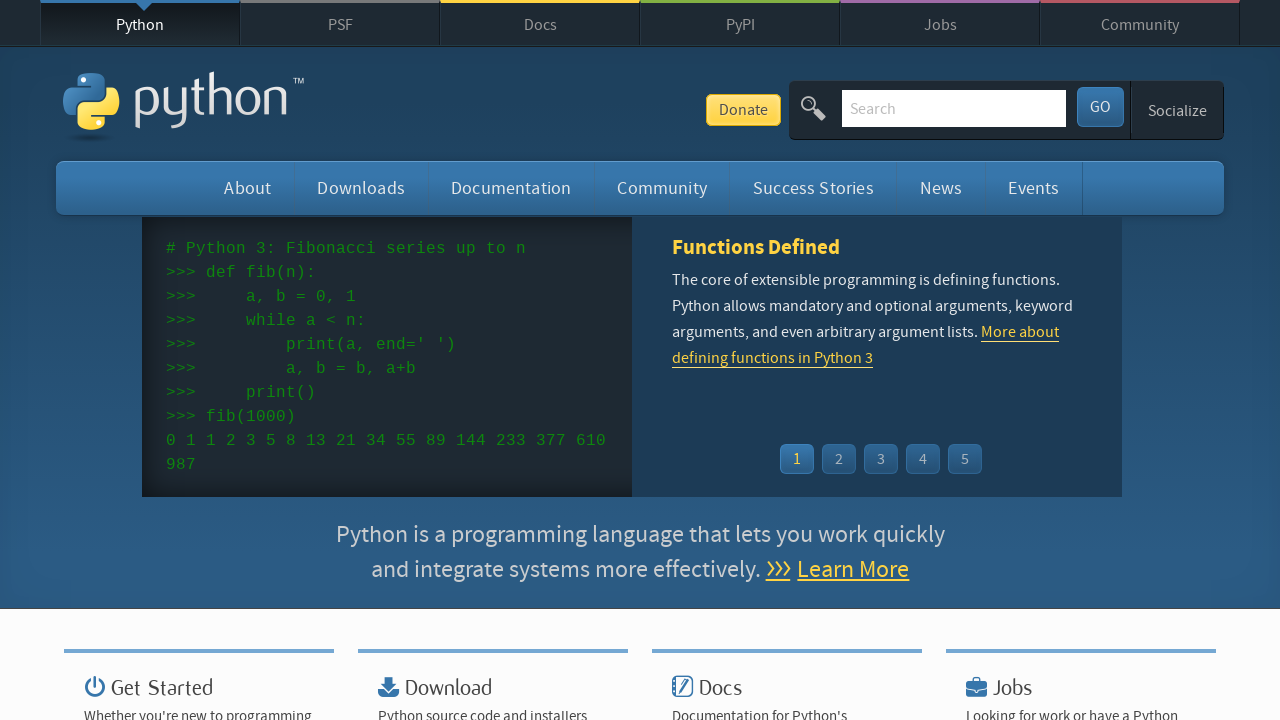

Filled search box with 'pycon' on input[name='q']
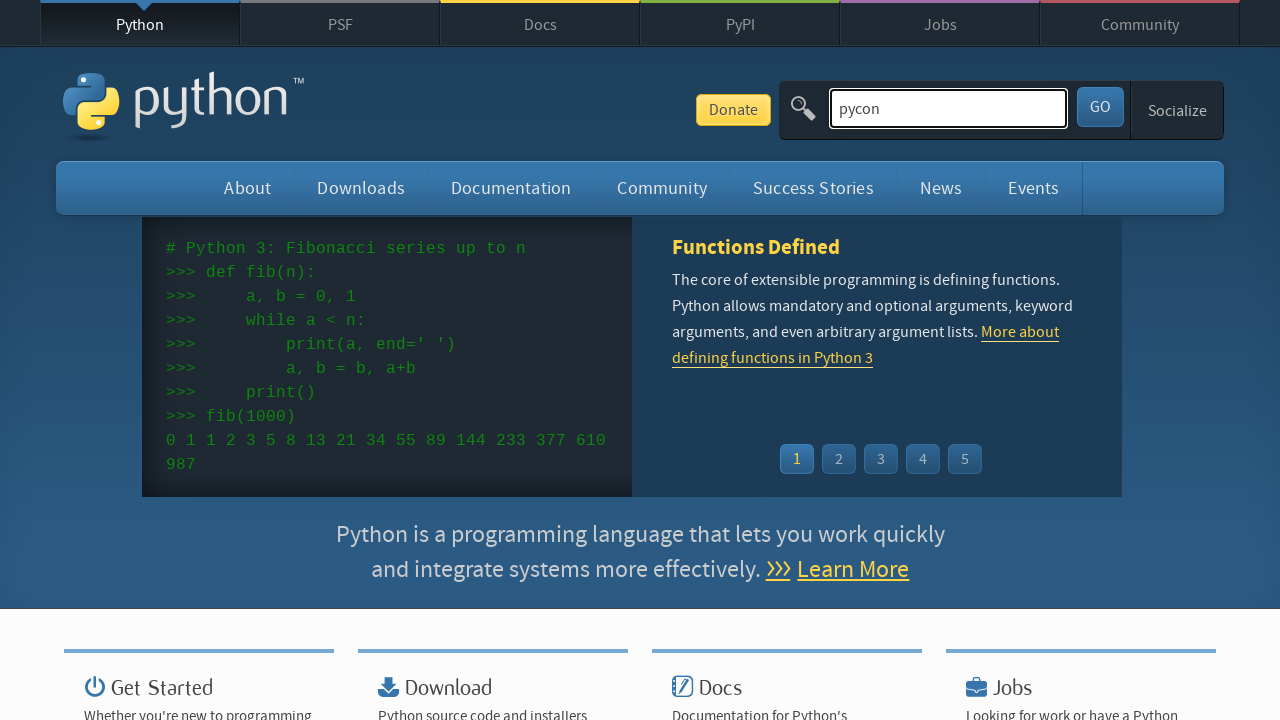

Pressed Enter to submit search form on input[name='q']
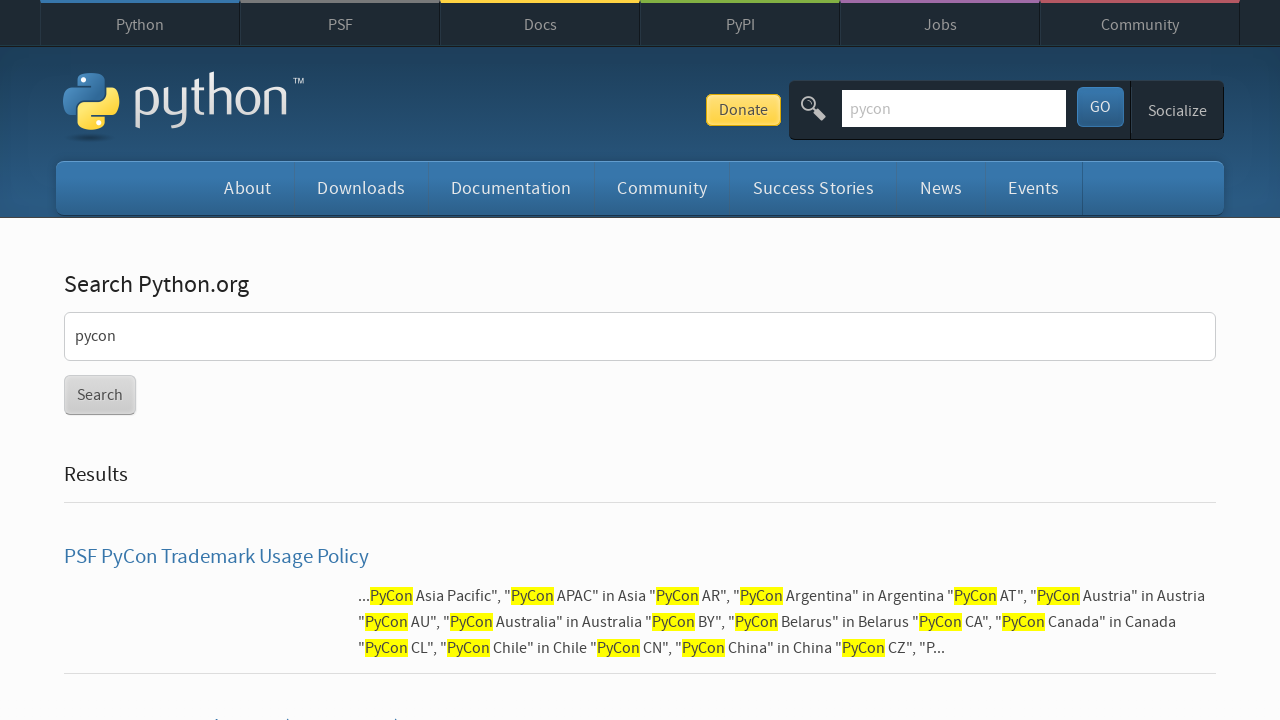

Search results page loaded successfully
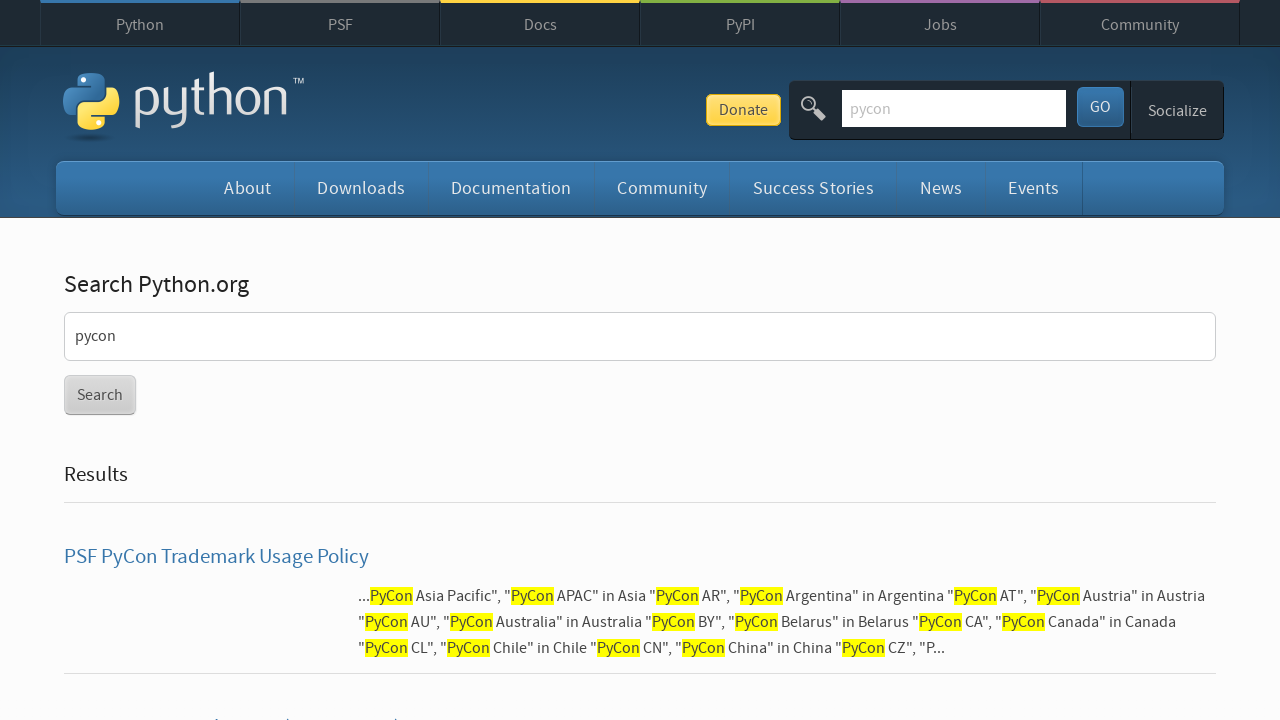

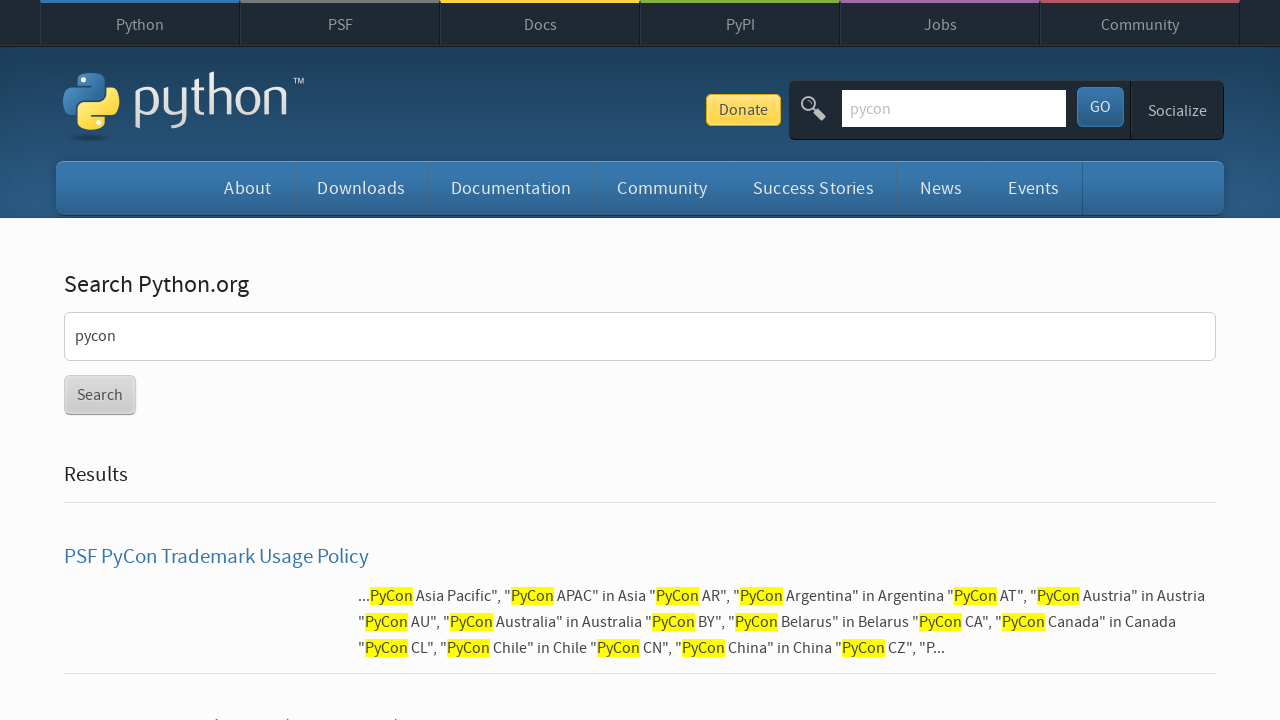